Navigates to GitHub homepage

Starting URL: http://github.com

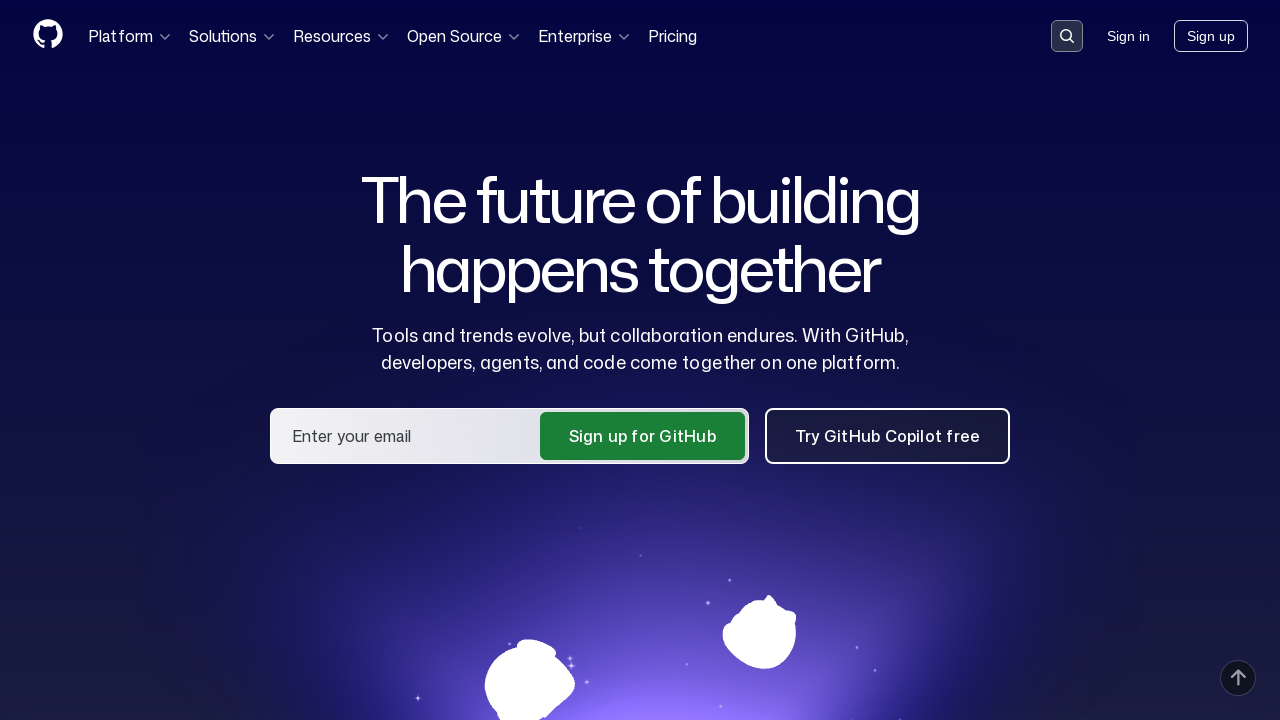

Navigated to GitHub homepage
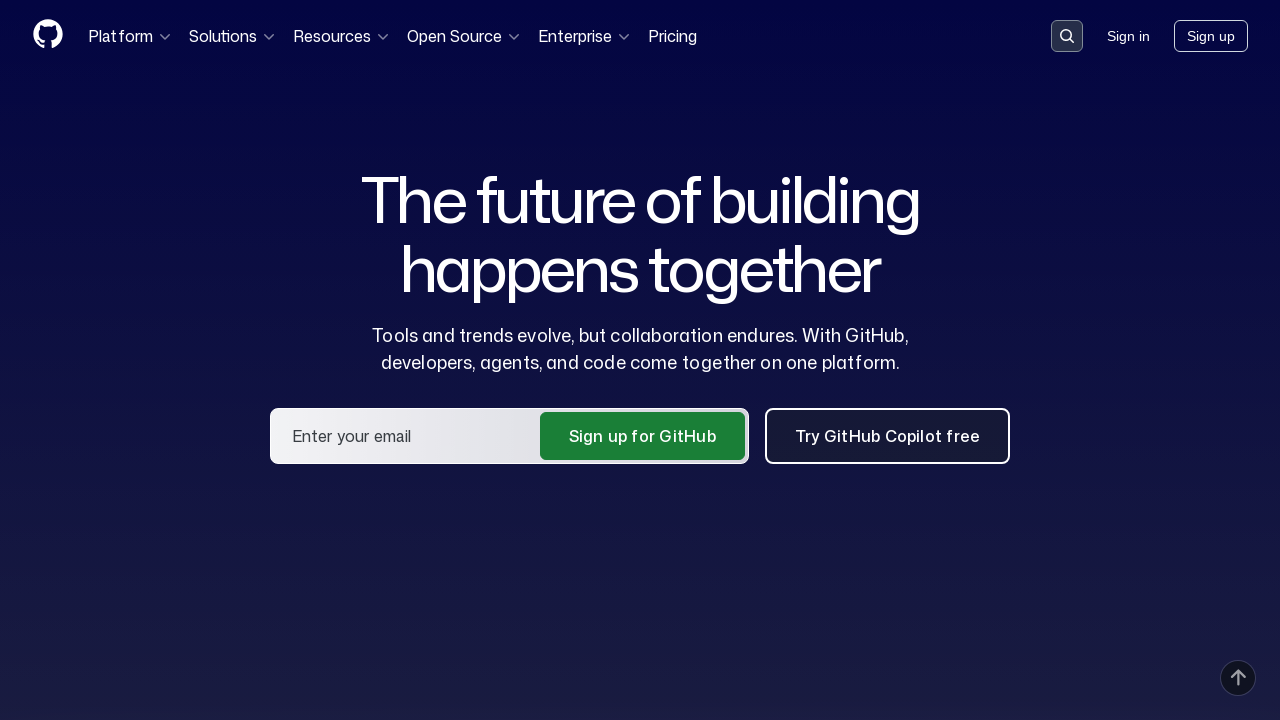

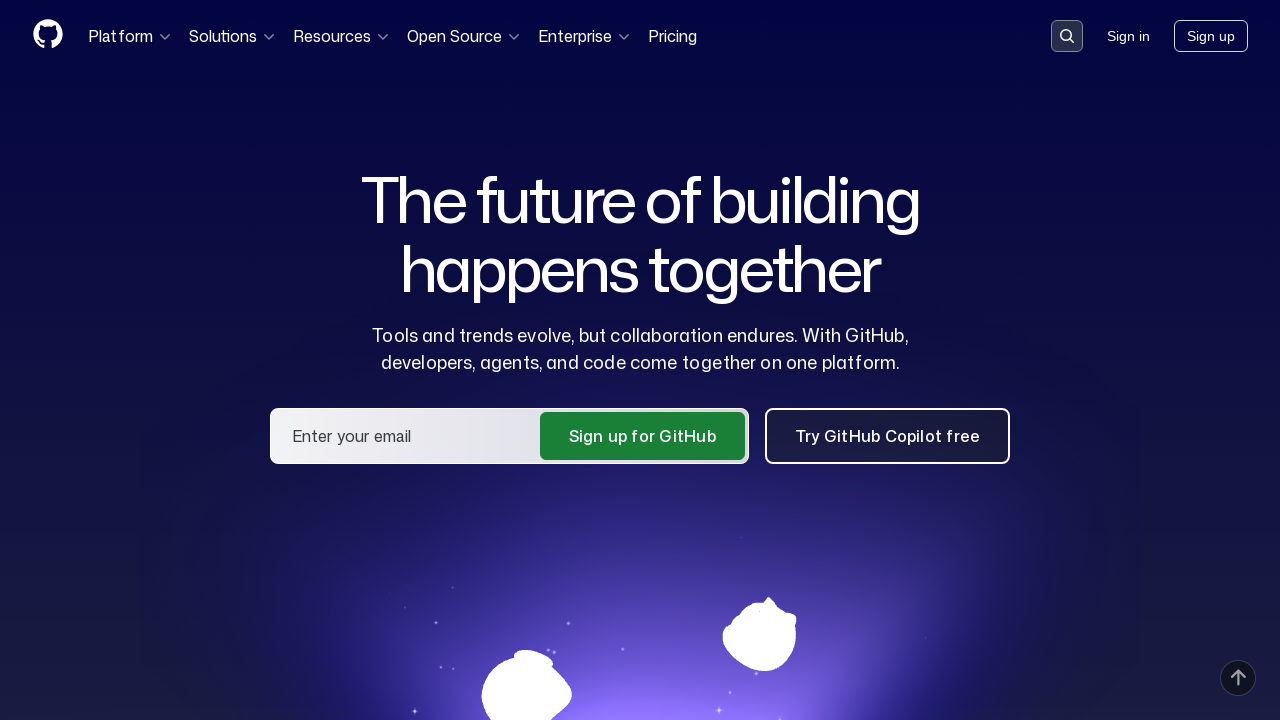